Tests date input functionality on China Railway 12306 website by setting different travel dates using JavaScript execution

Starting URL: https://www.12306.cn/index/

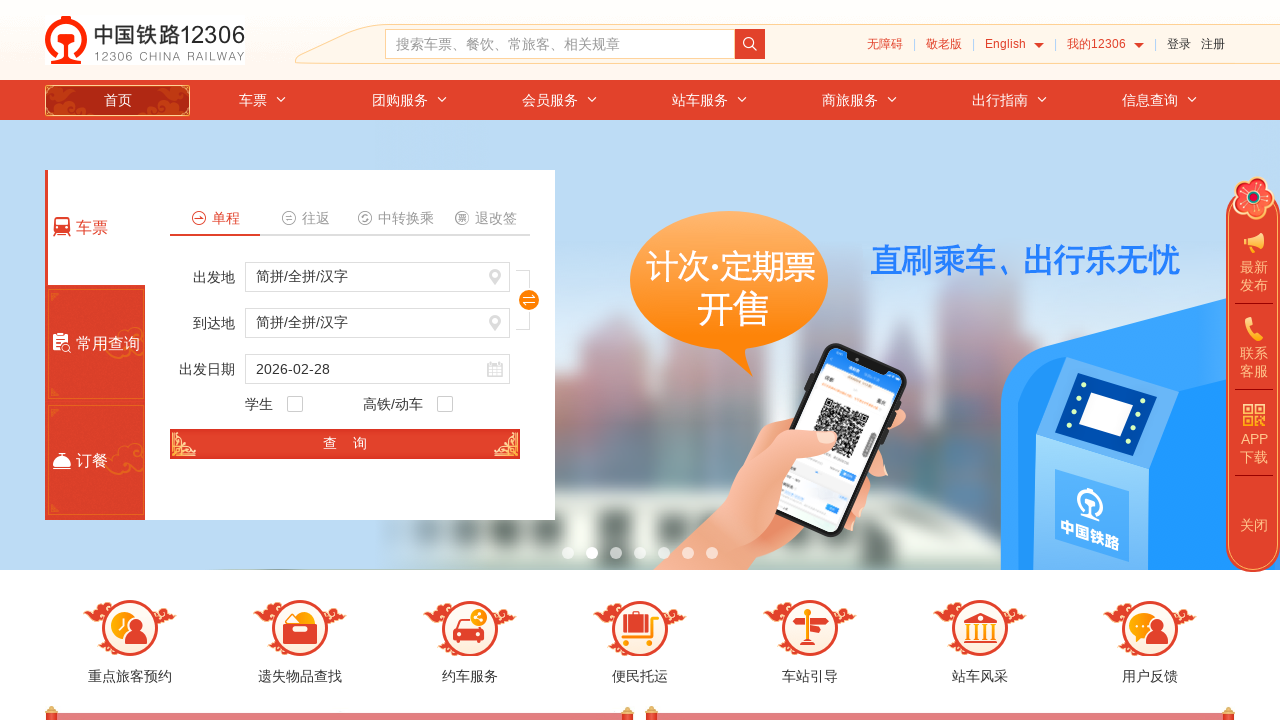

Set train_date input field to 2024-10-17 using JavaScript
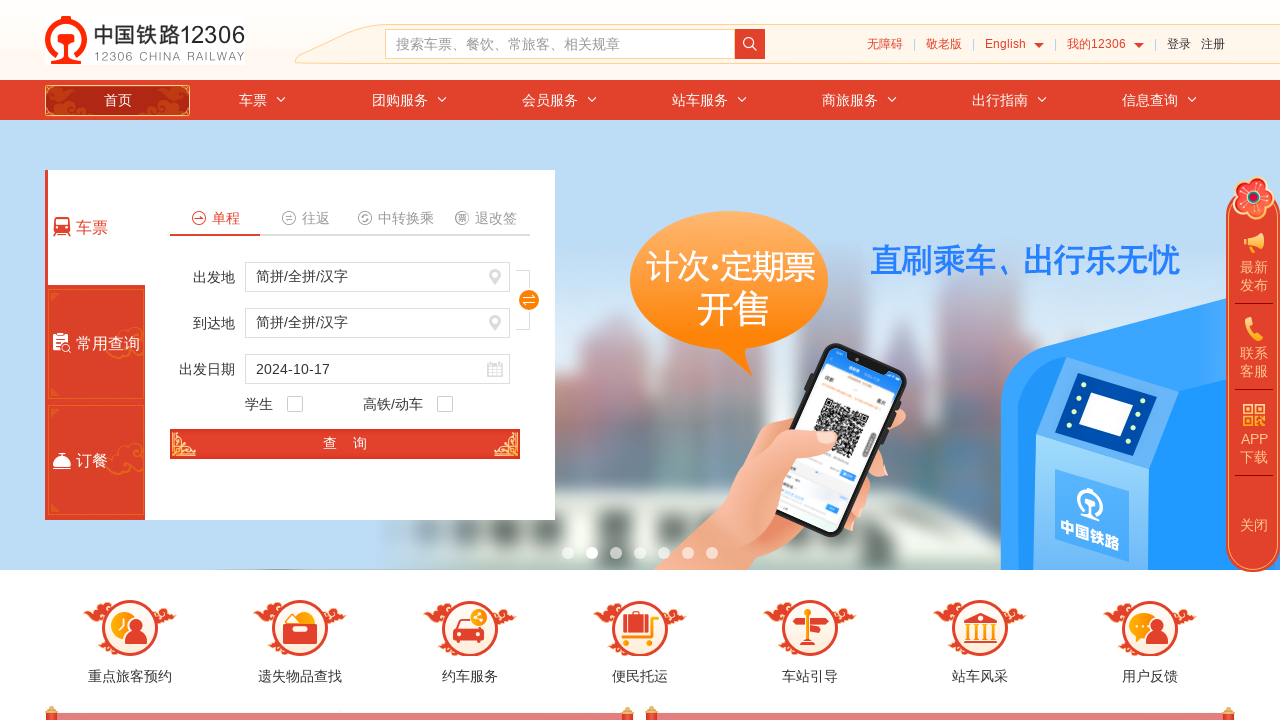

Waited 500ms for UI to update after setting date to 2024-10-17
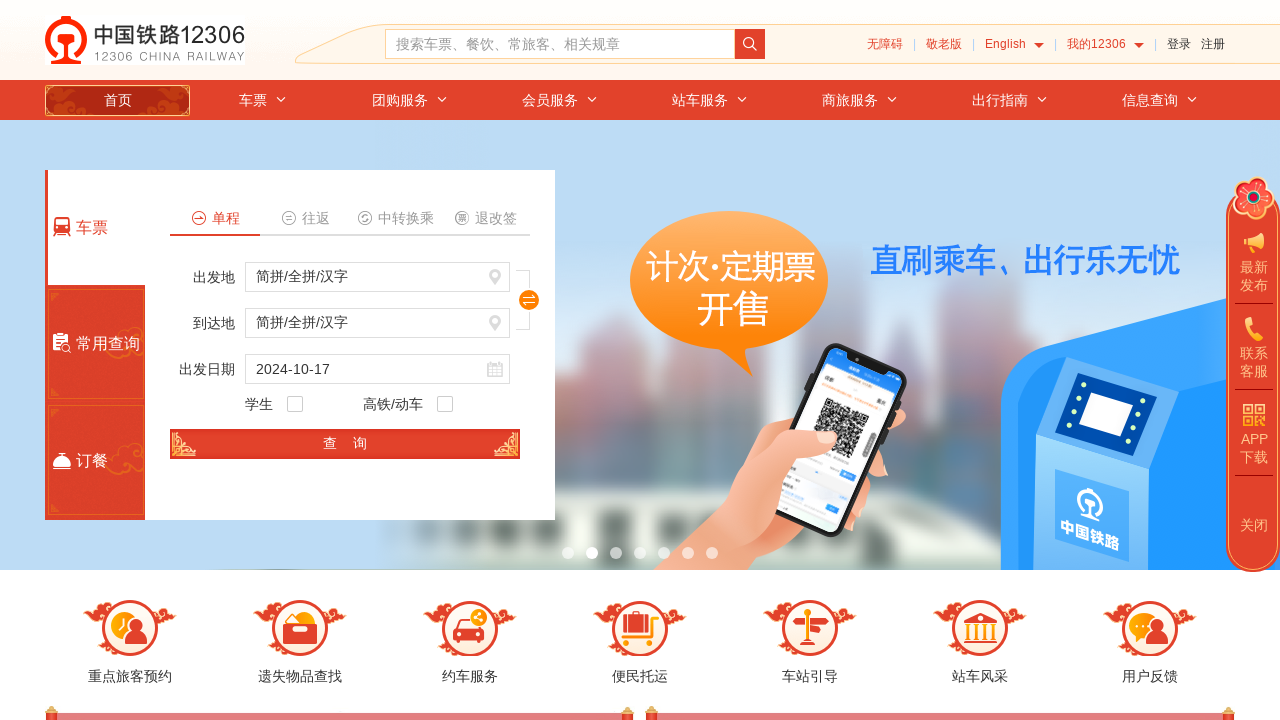

Set train_date input field to 2025-01-17 using JavaScript
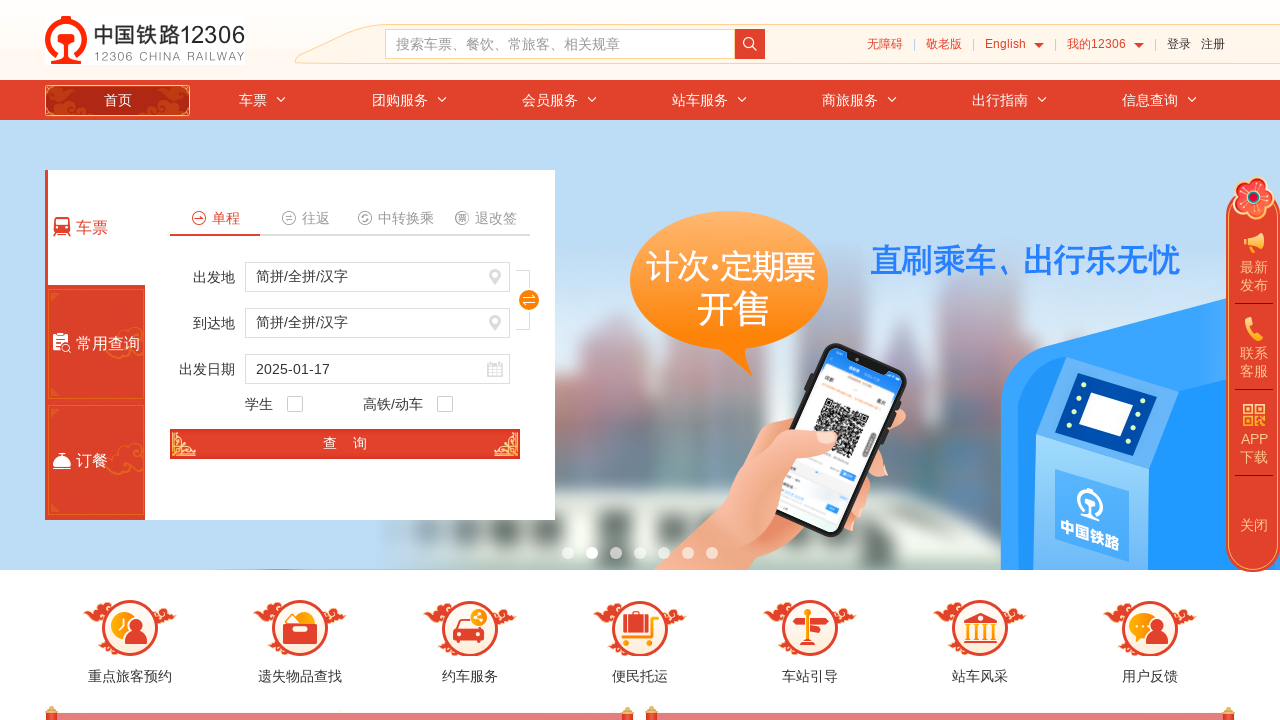

Waited 500ms for UI to update after setting date to 2025-01-17
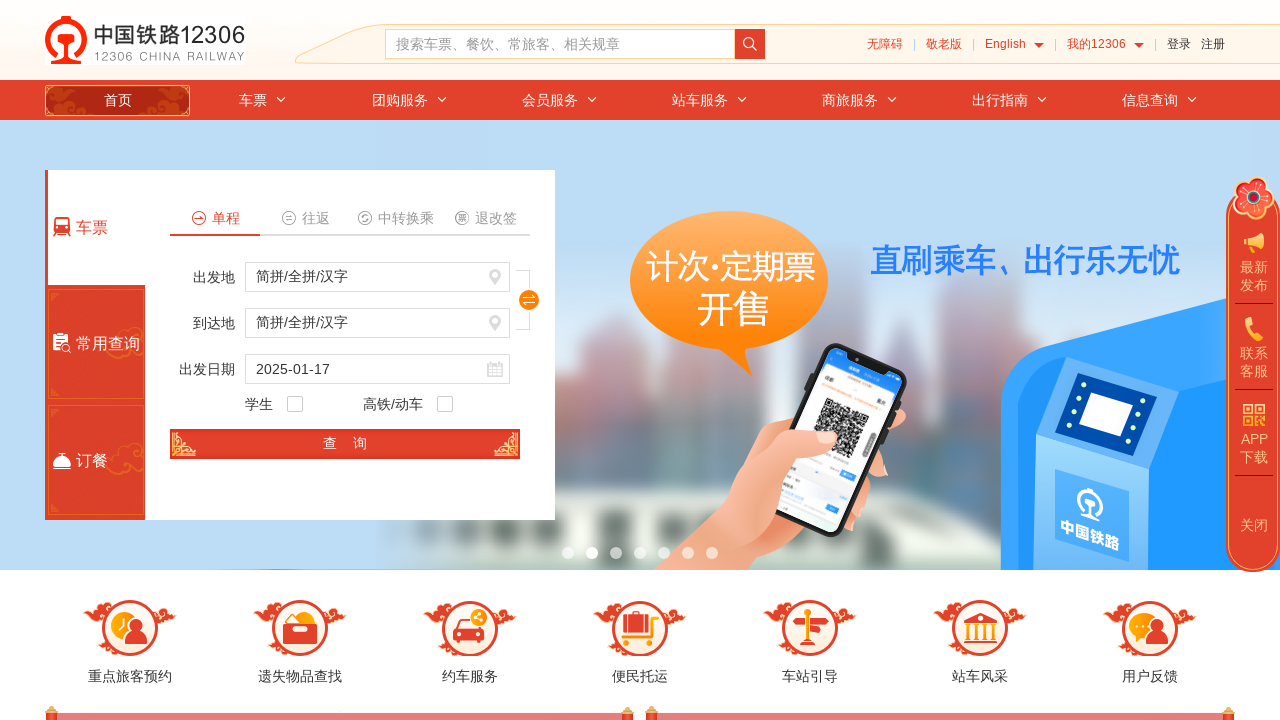

Set train_date input field to 2025-02-17 using JavaScript
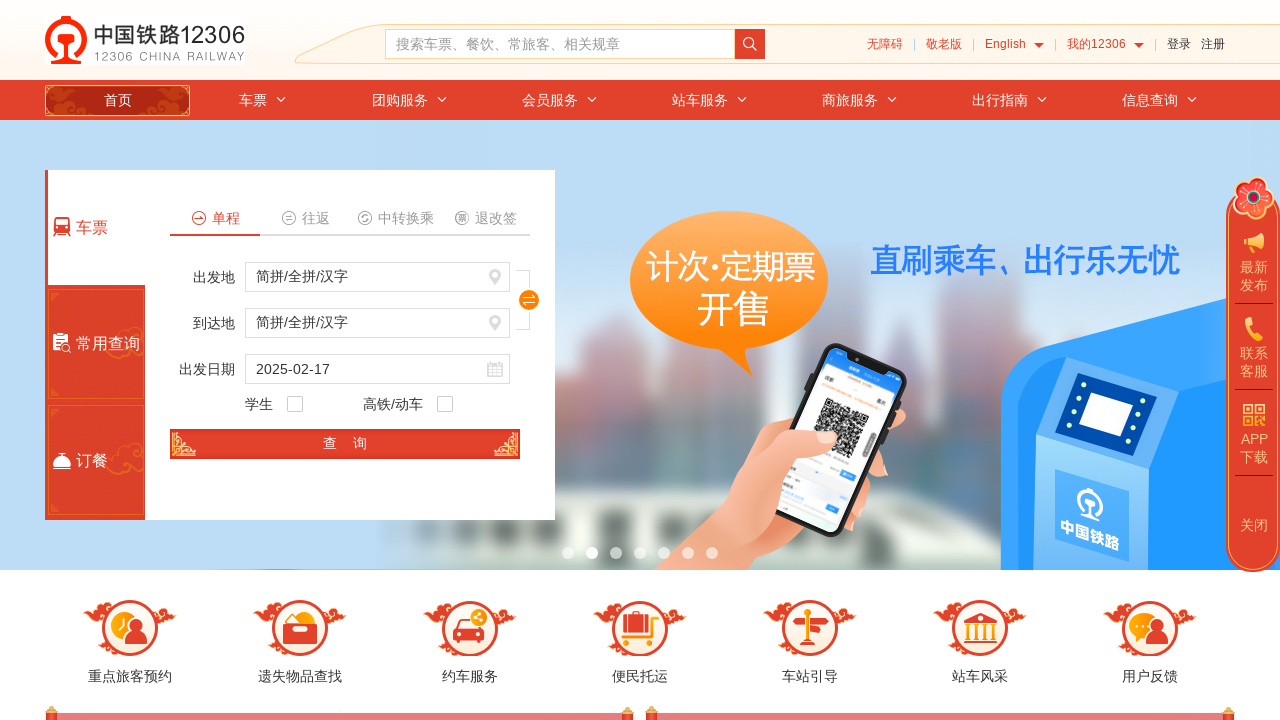

Waited 500ms for UI to update after setting date to 2025-02-17
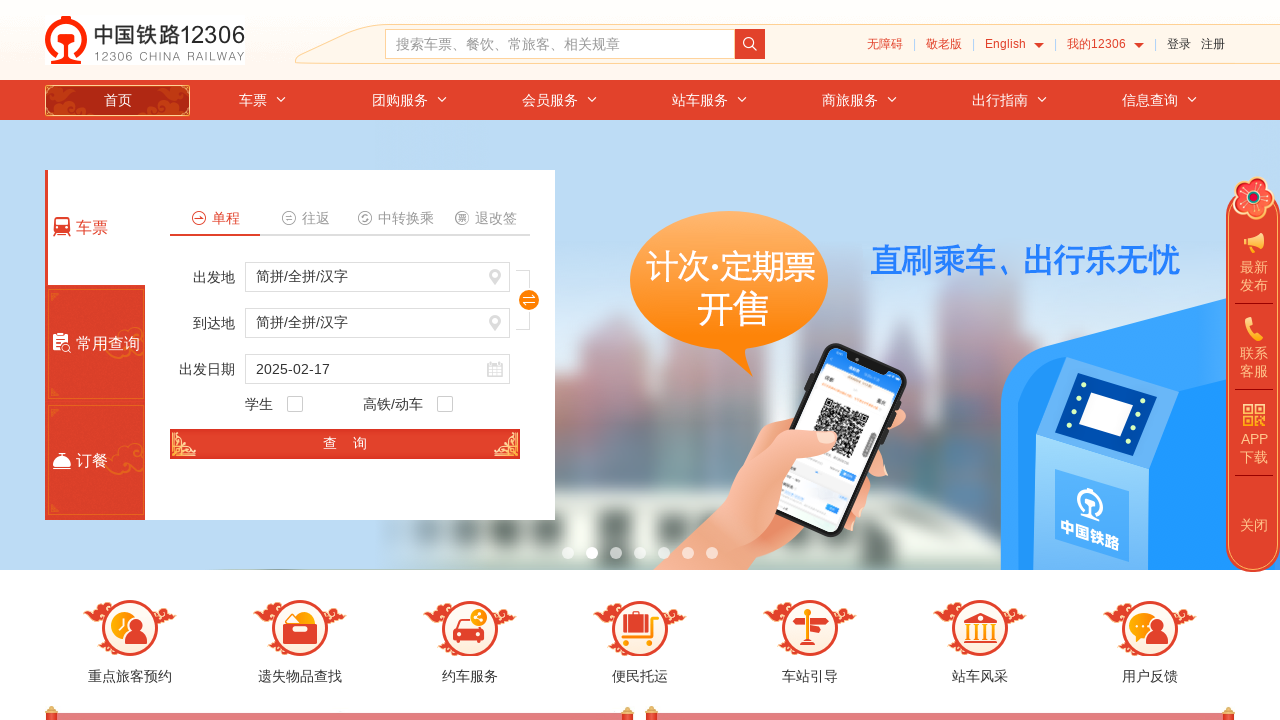

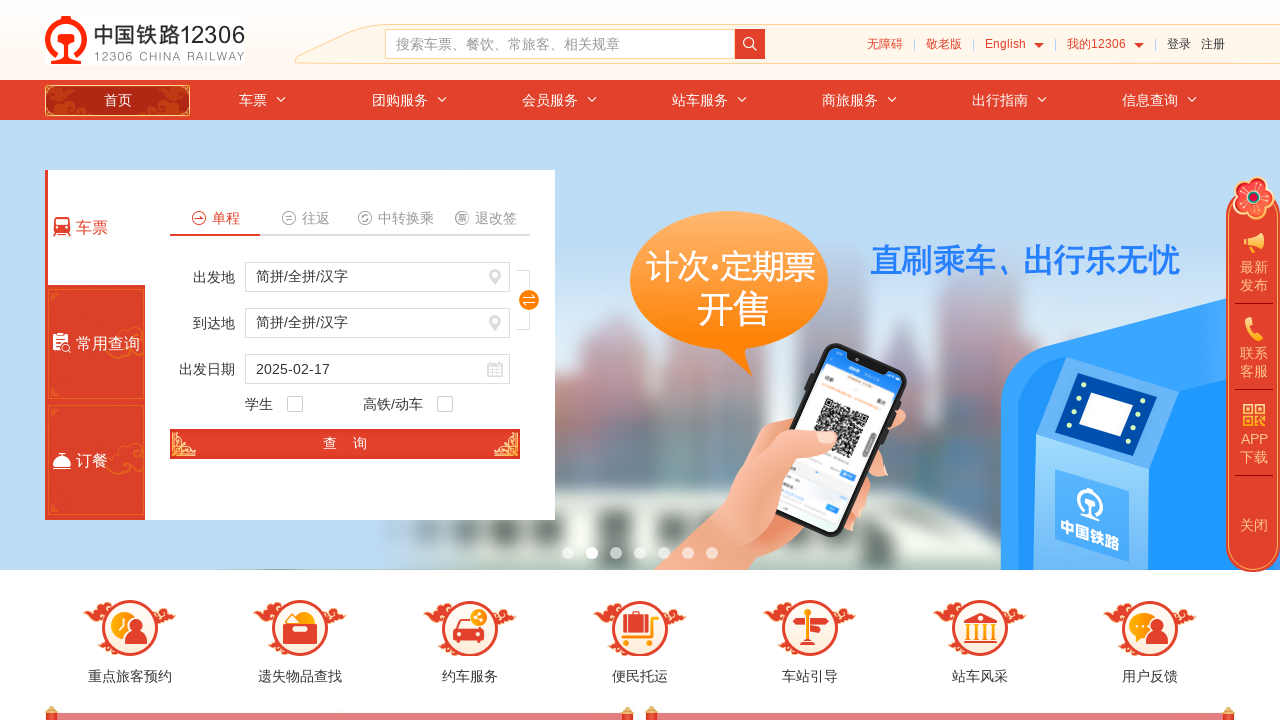